Adds ASUS Full HD monitor to the shopping cart by clicking the add to cart button and accepting the confirmation alert

Starting URL: https://www.demoblaze.com/prod.html?idp_=14

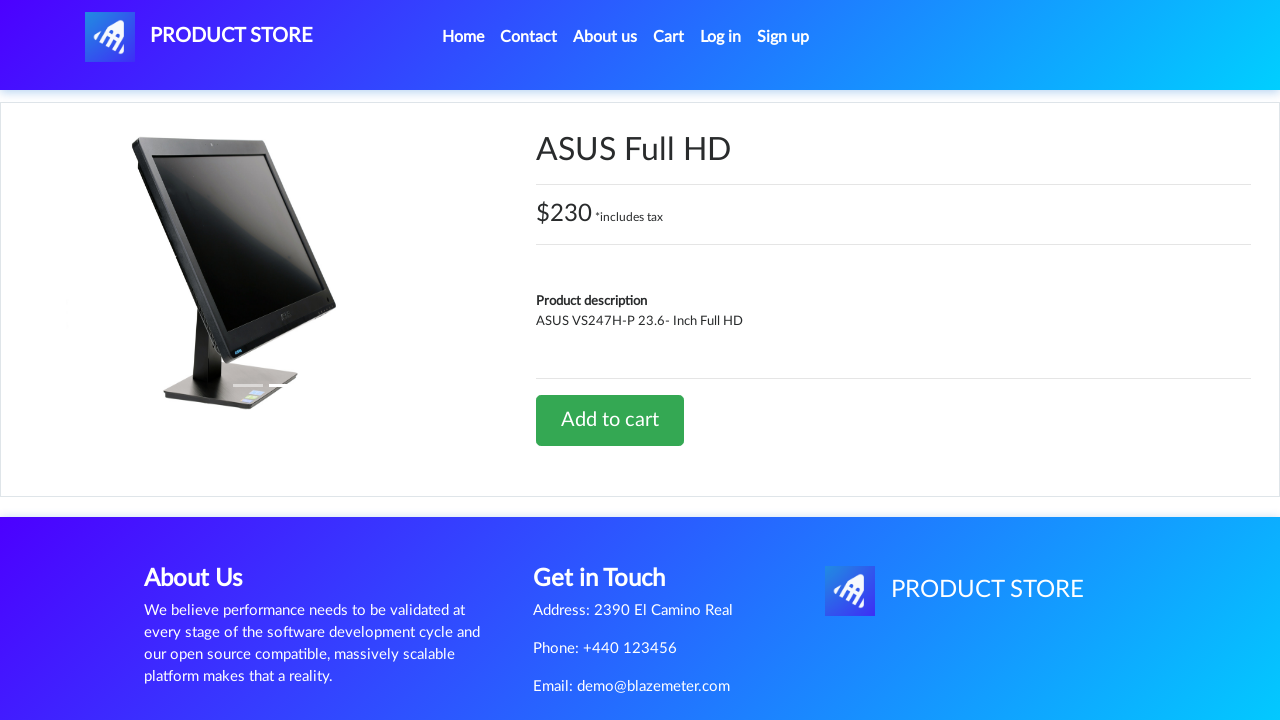

Add to Cart button is visible
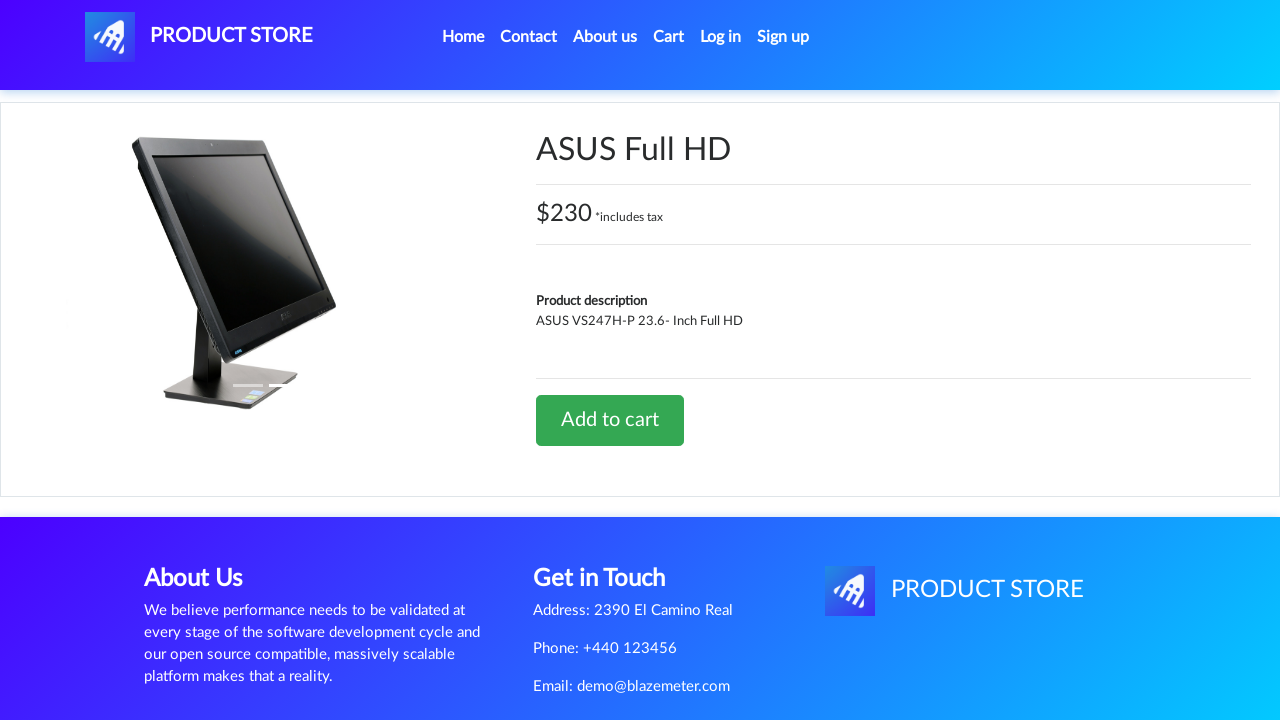

Clicked the Add to Cart button for ASUS Full HD monitor at (610, 420) on .btn-success
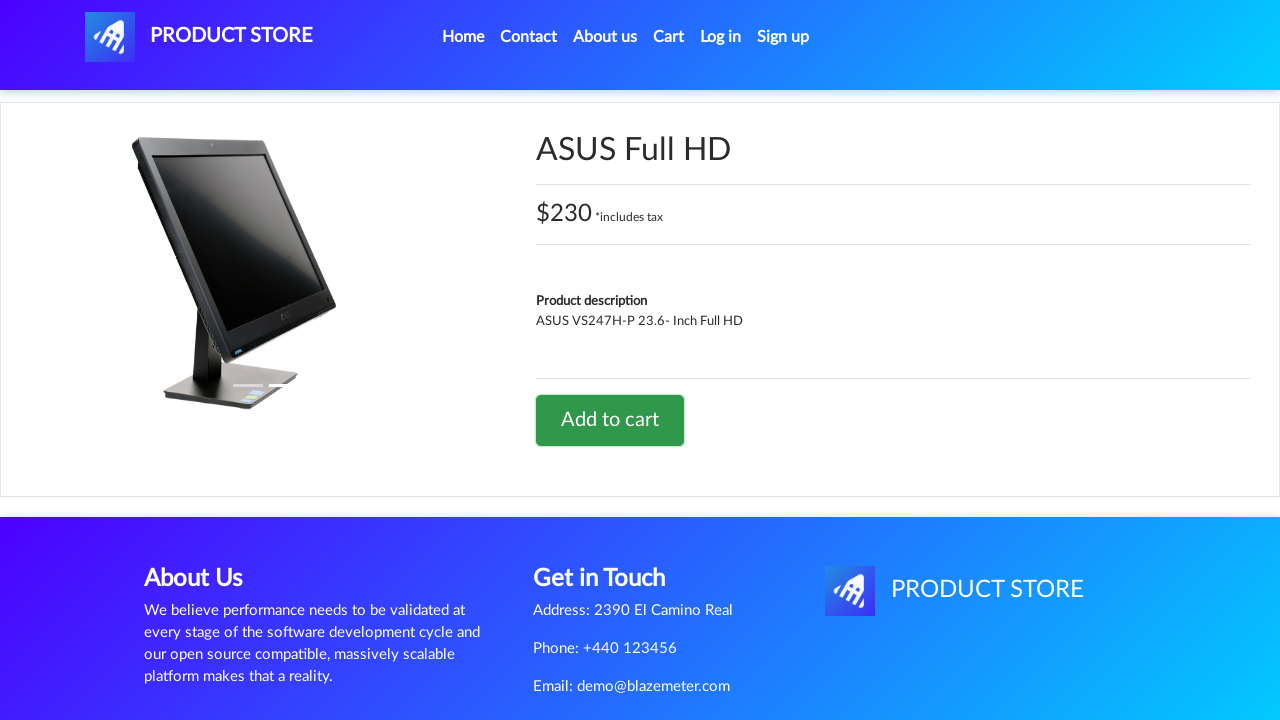

Accepted the confirmation alert dialog
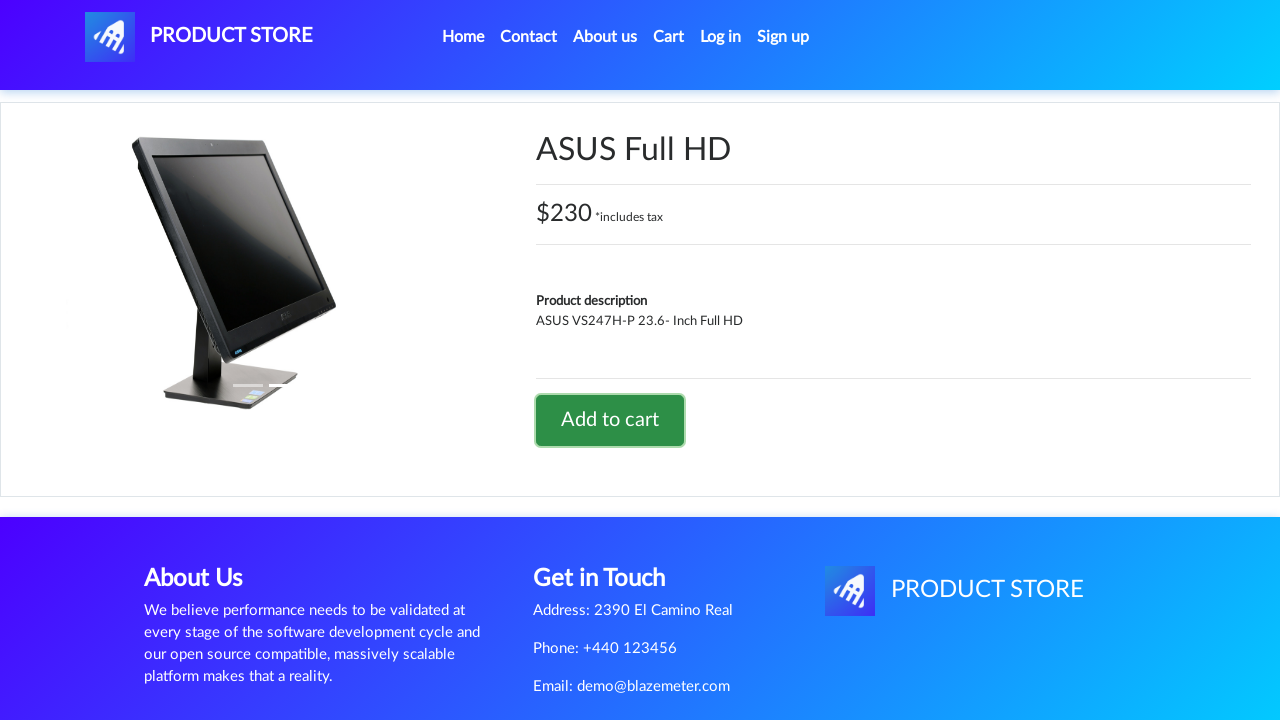

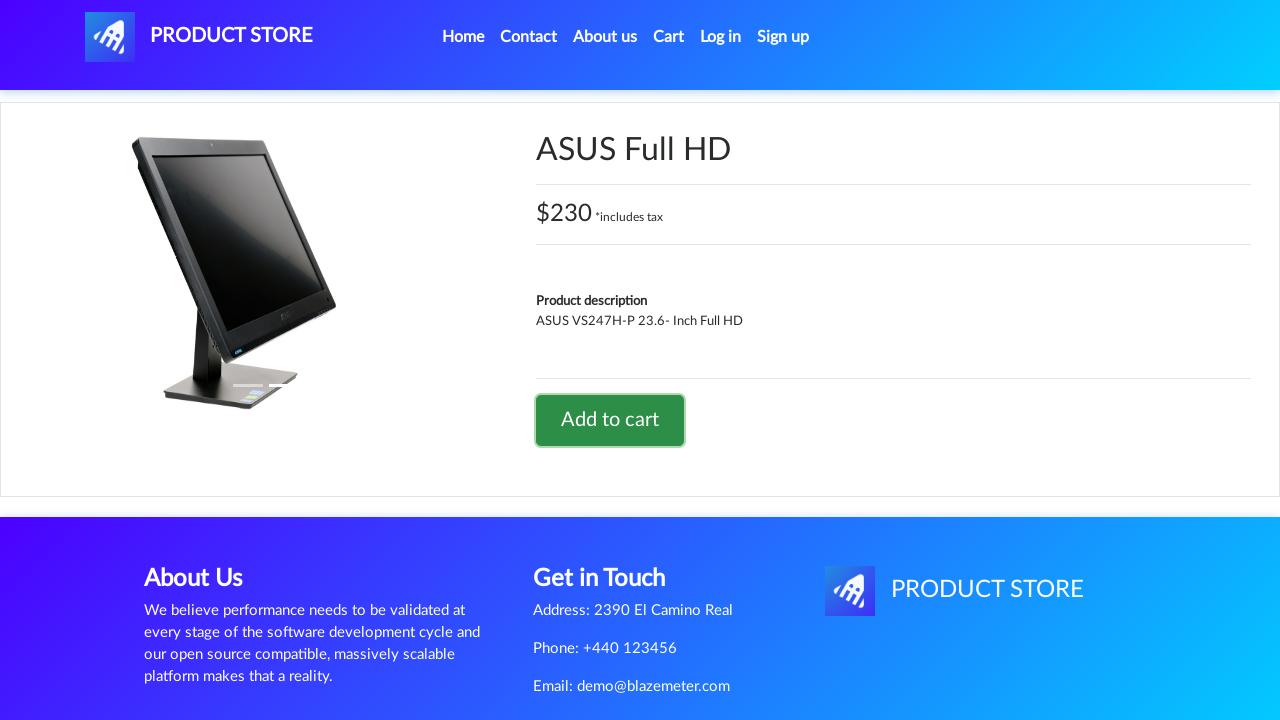